Tests drag-and-drop functionality on jQuery UI demo page by dragging an element into a droppable area within an iframe

Starting URL: https://jqueryui.com/droppable/

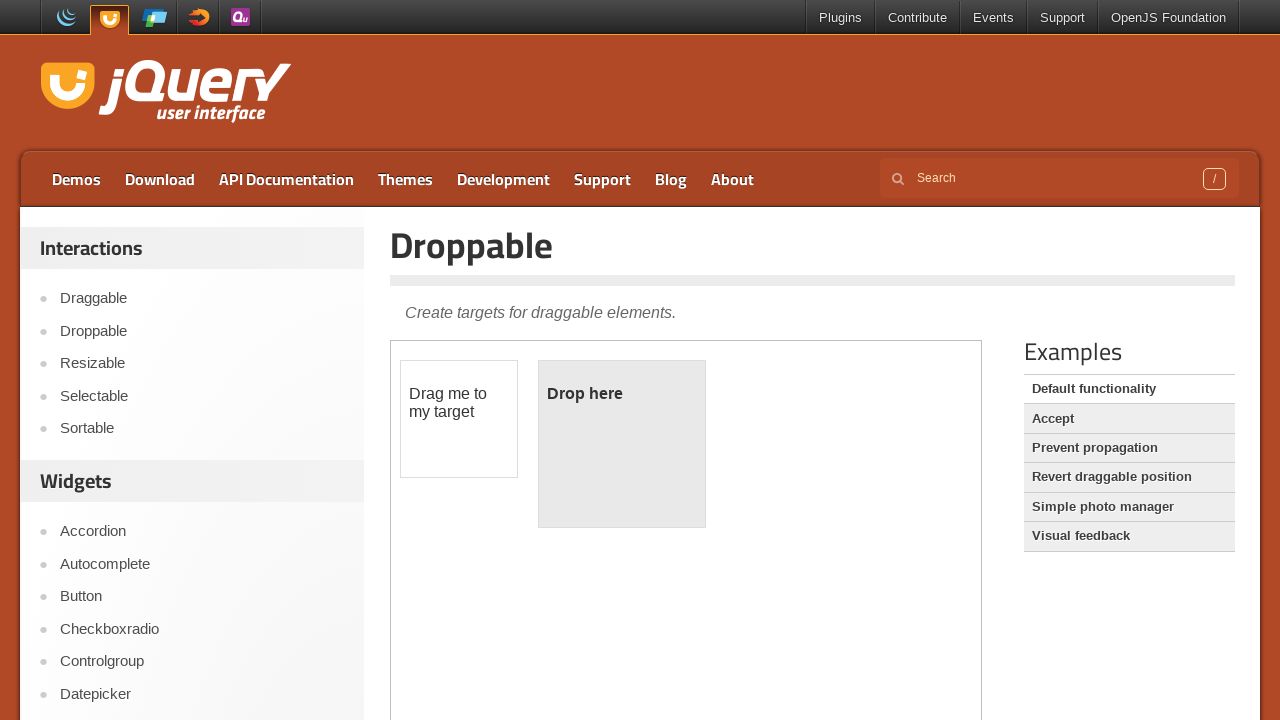

Located the demo iframe
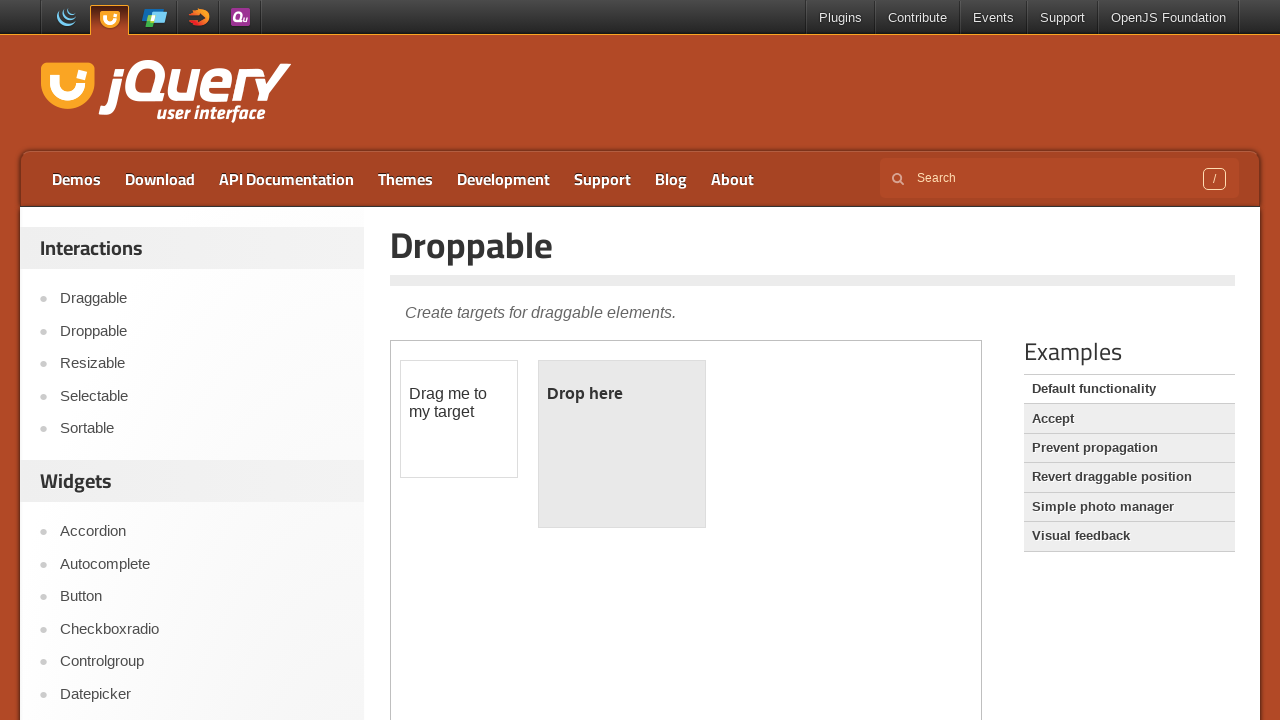

Located draggable element within iframe
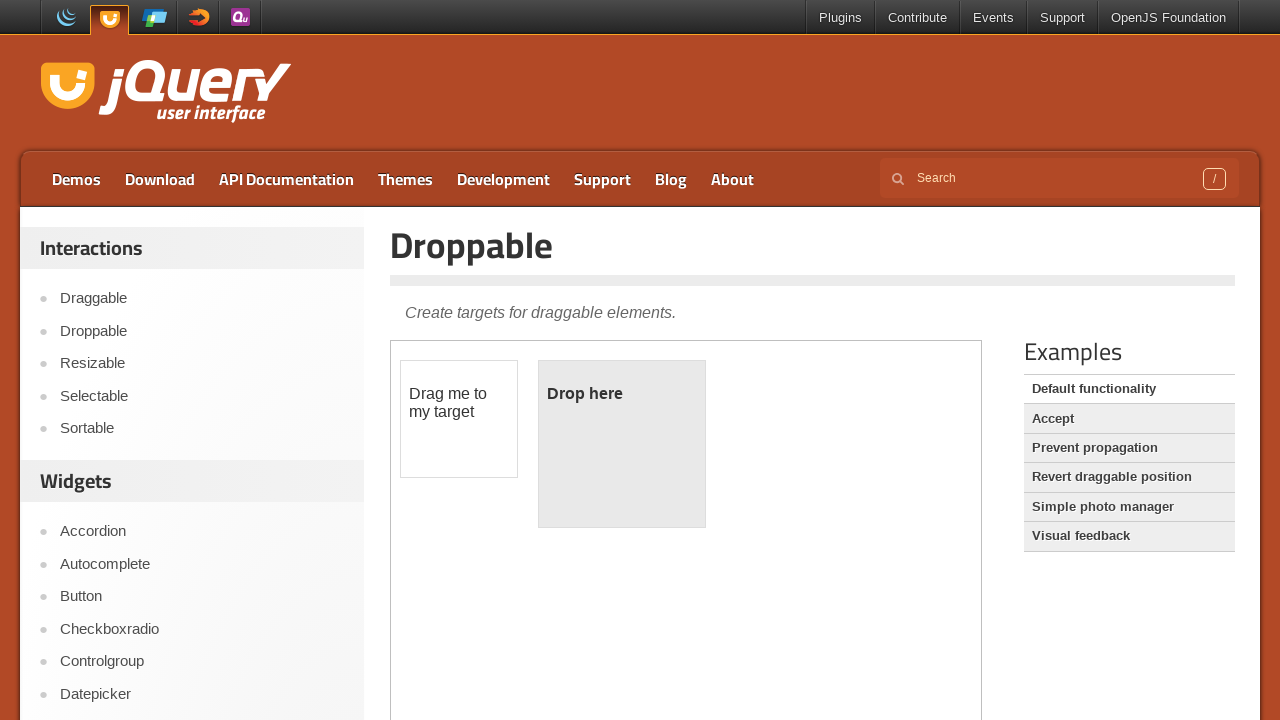

Located droppable target element within iframe
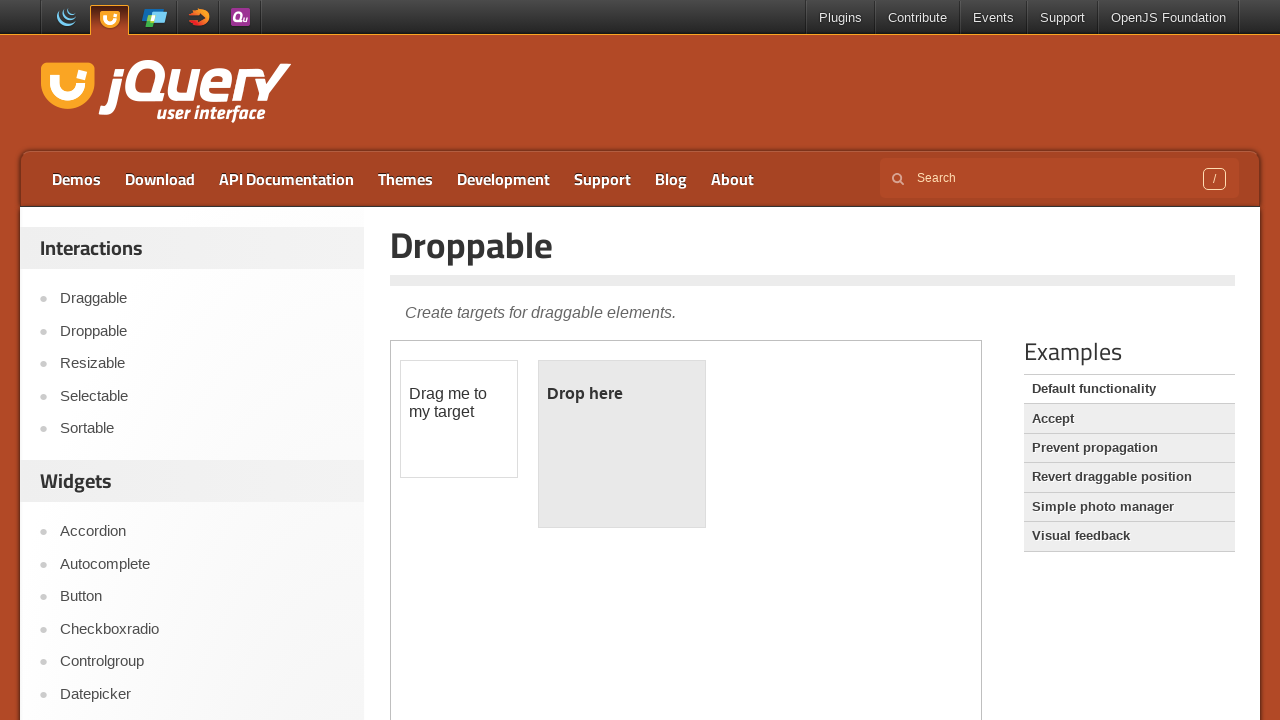

Dragged draggable element into droppable area at (622, 444)
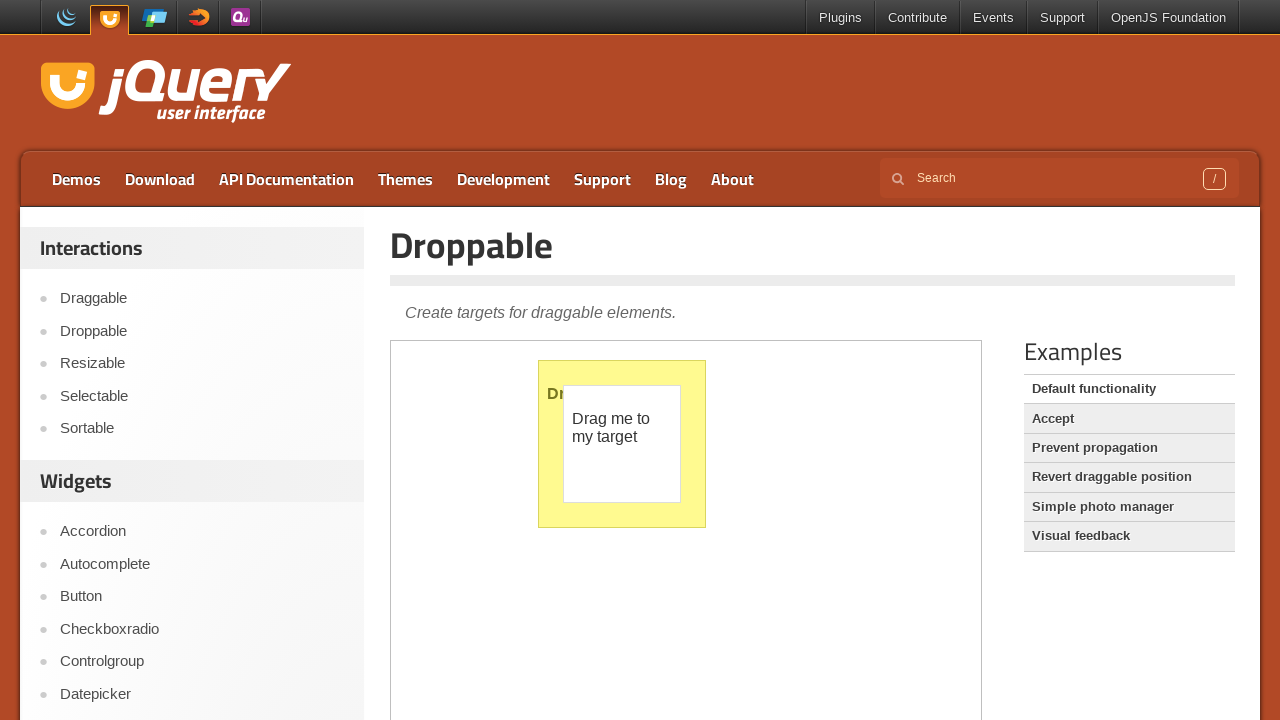

Counted 1 iframes on the page
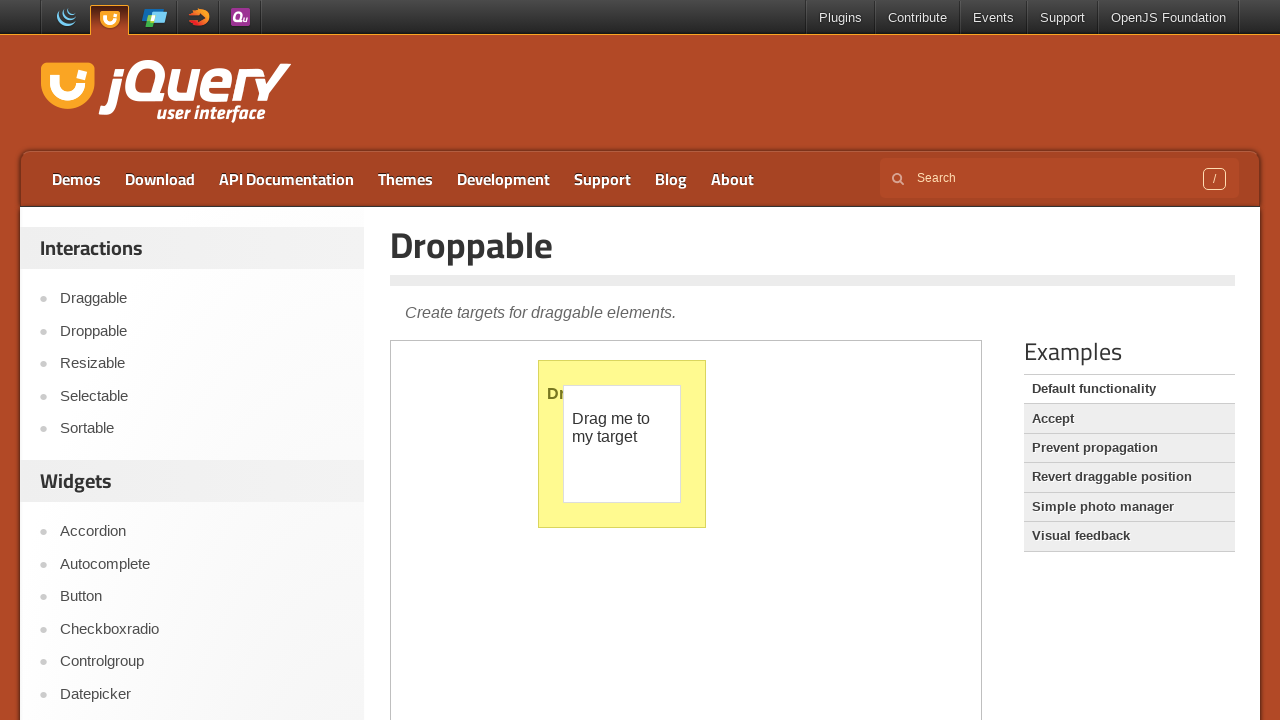

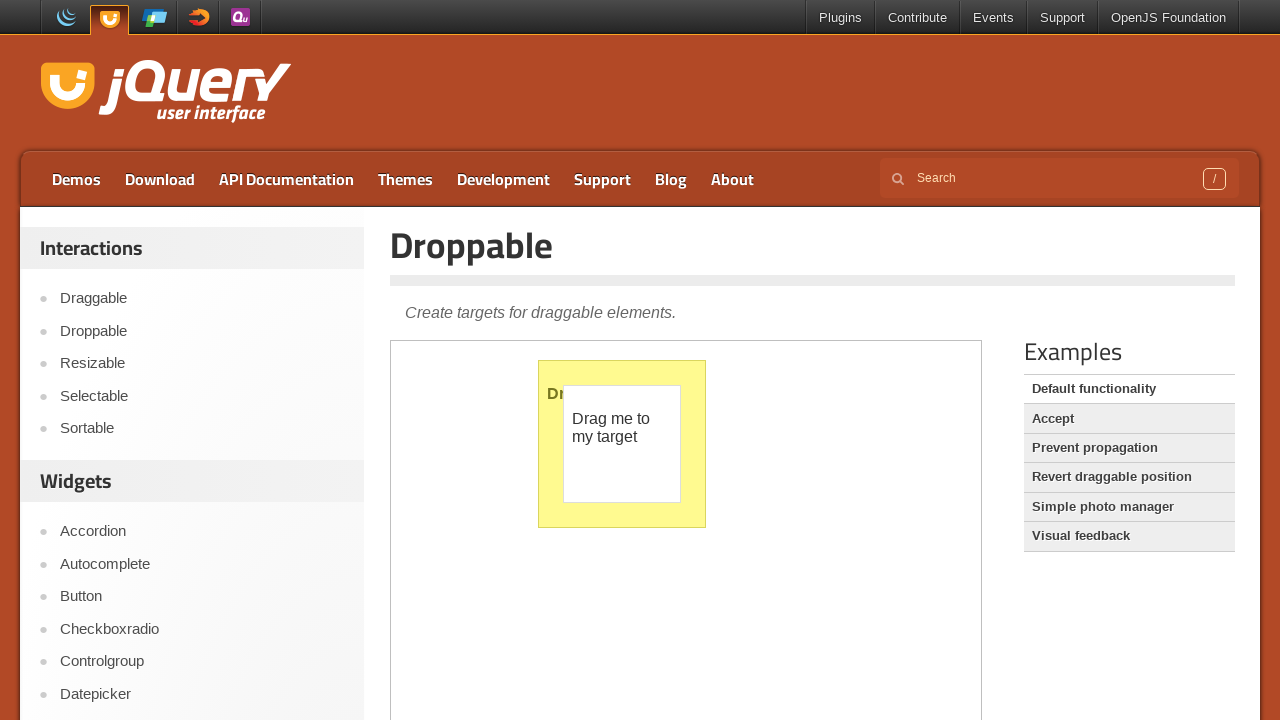